Tests the state and city dropdown dependency - selecting a state enables the city dropdown, then selecting a city from the filtered options.

Starting URL: https://demoqa.com/automation-practice-form

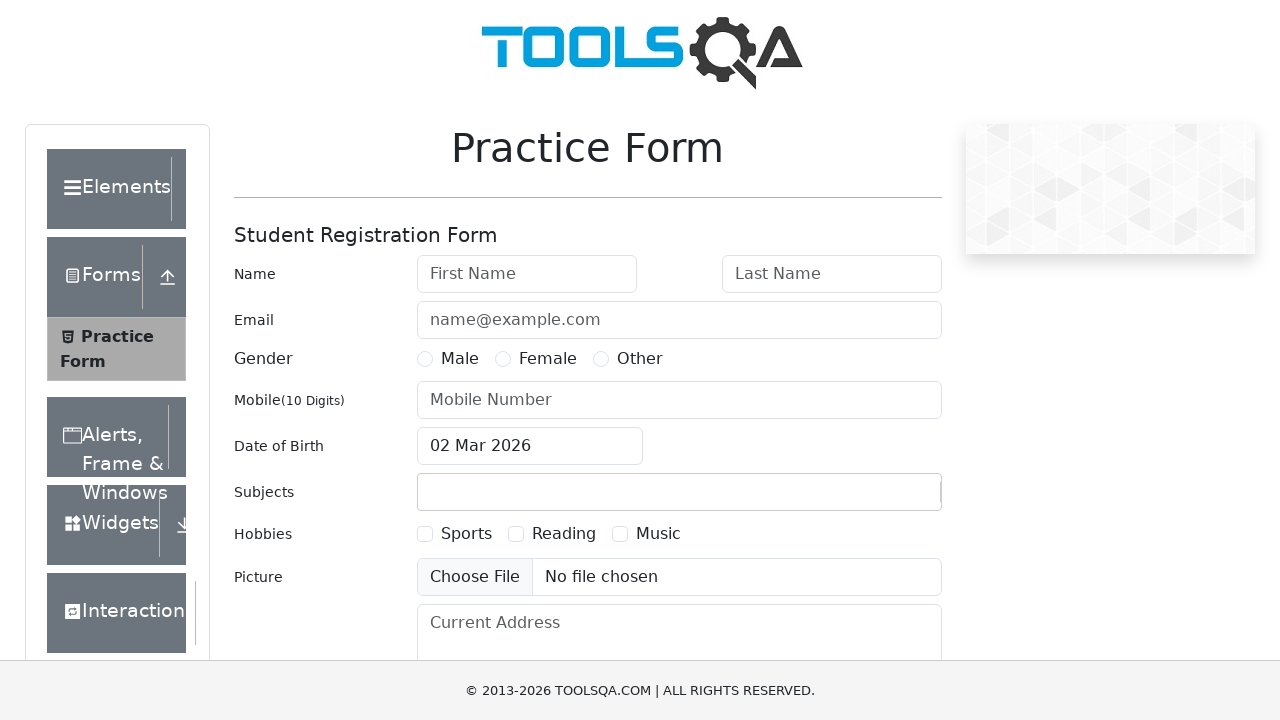

Scrolled state dropdown into view
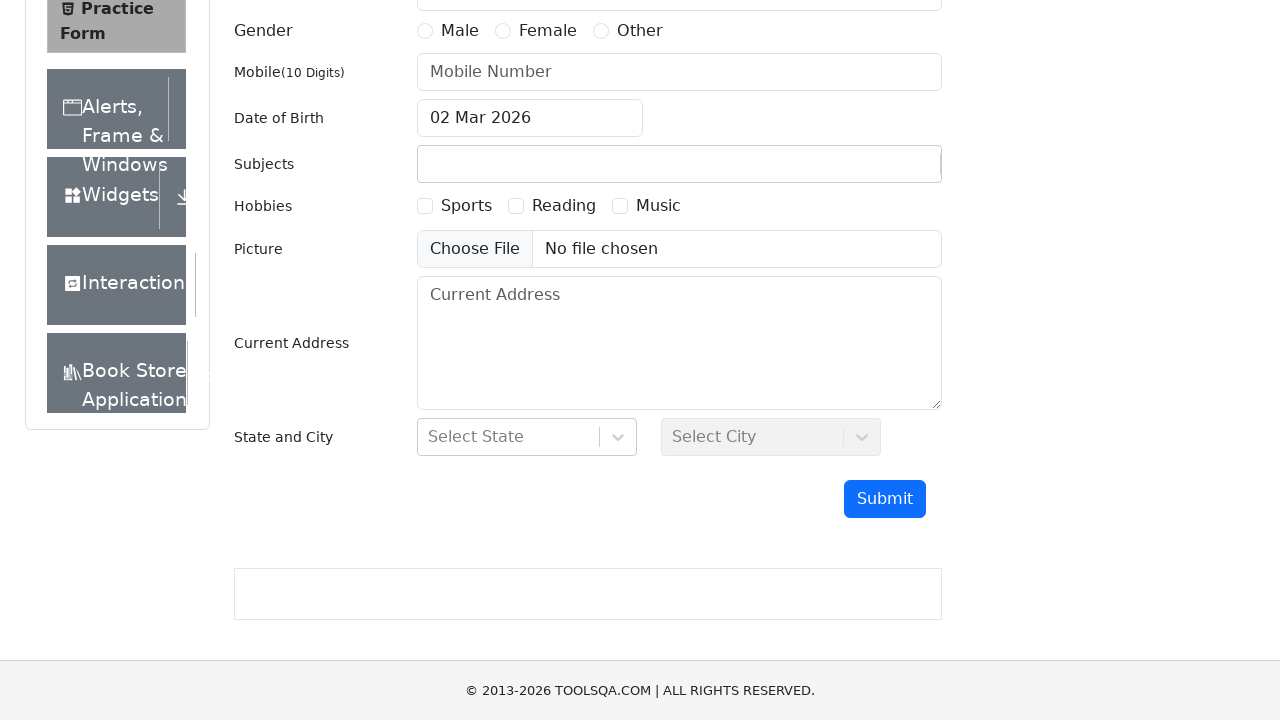

Clicked state dropdown to open options at (527, 437) on #state
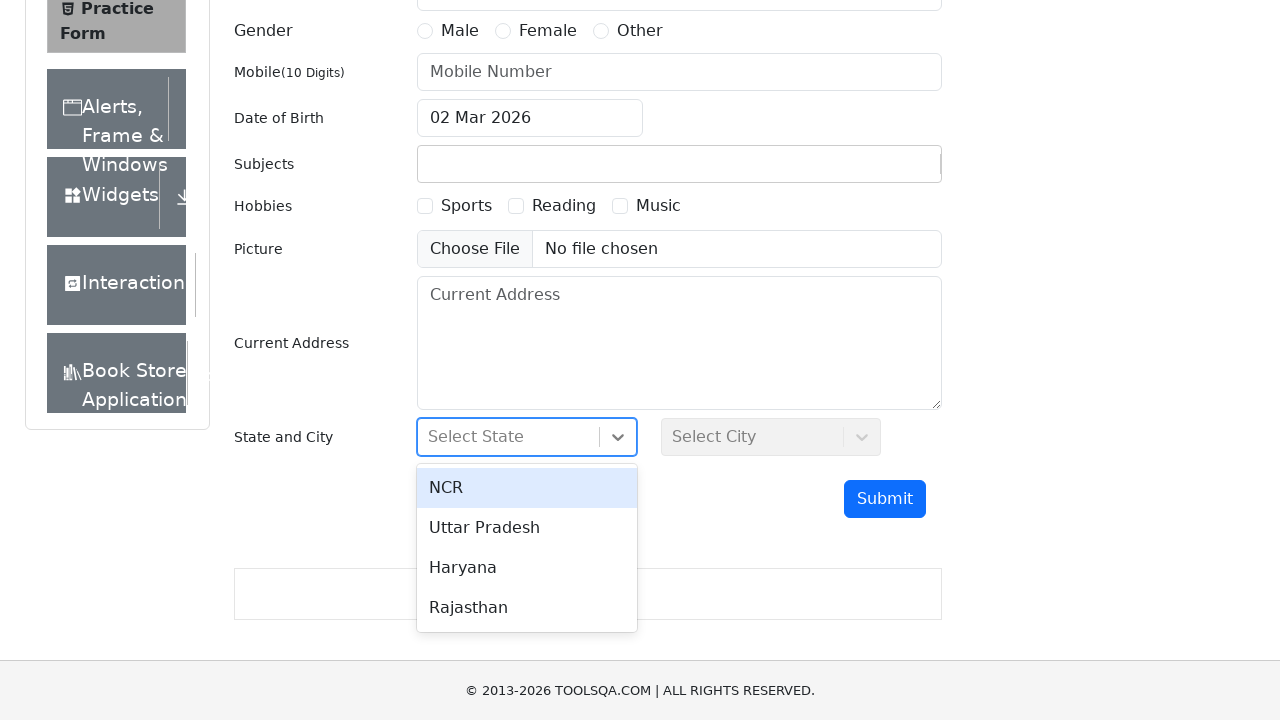

Selected NCR from state dropdown at (527, 488) on div[id*="react-select"][id*="option"]:has-text("NCR")
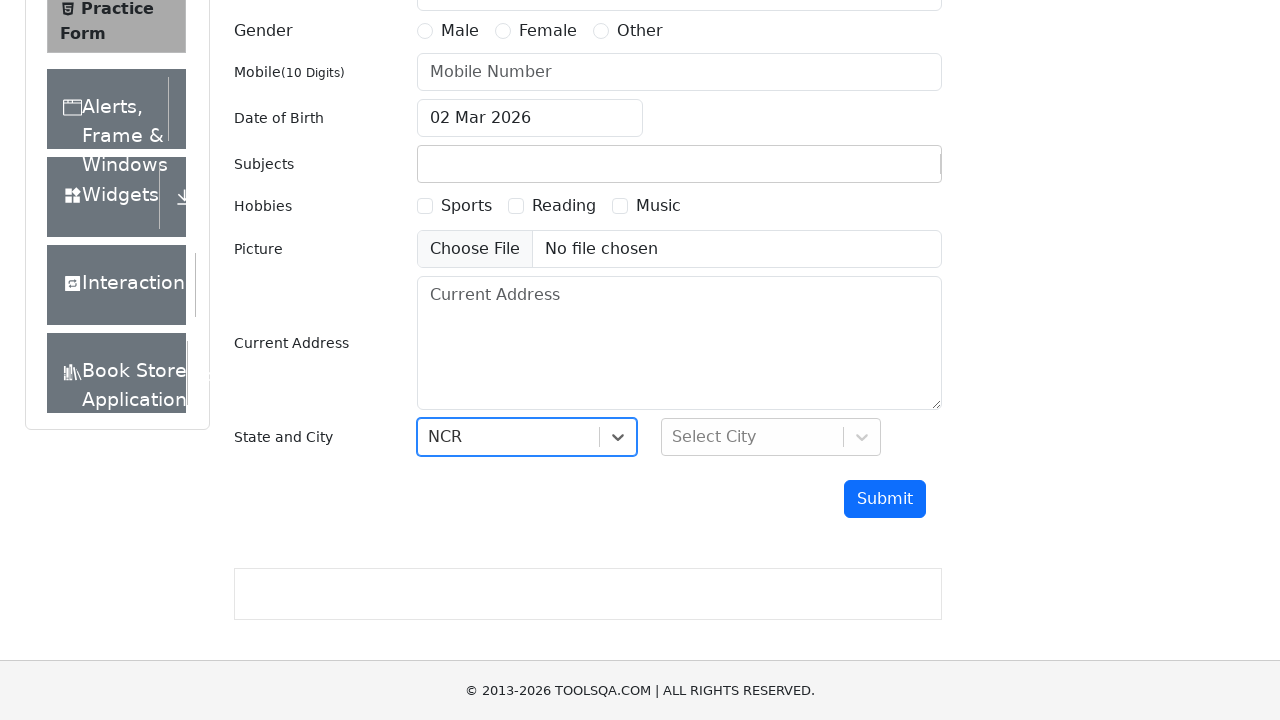

Clicked city dropdown to open filtered options at (771, 437) on #city
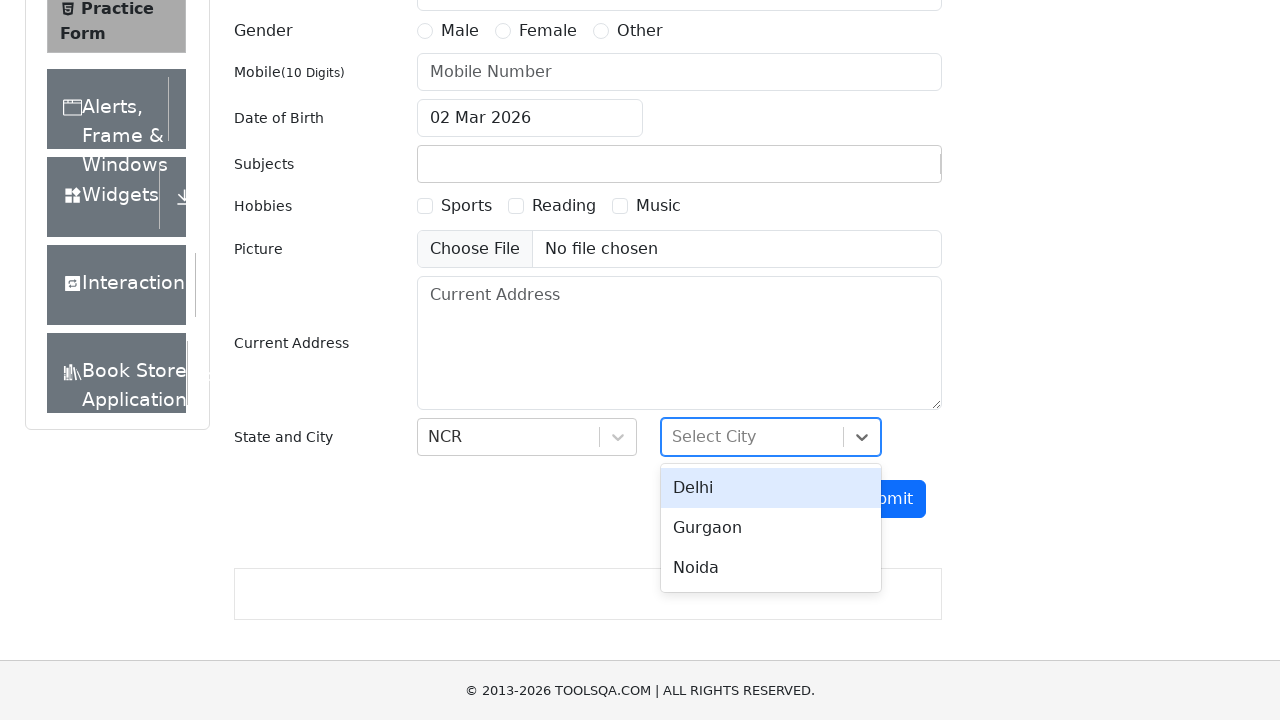

Selected Delhi from city dropdown at (771, 488) on div[id*="react-select"][id*="option"]:has-text("Delhi")
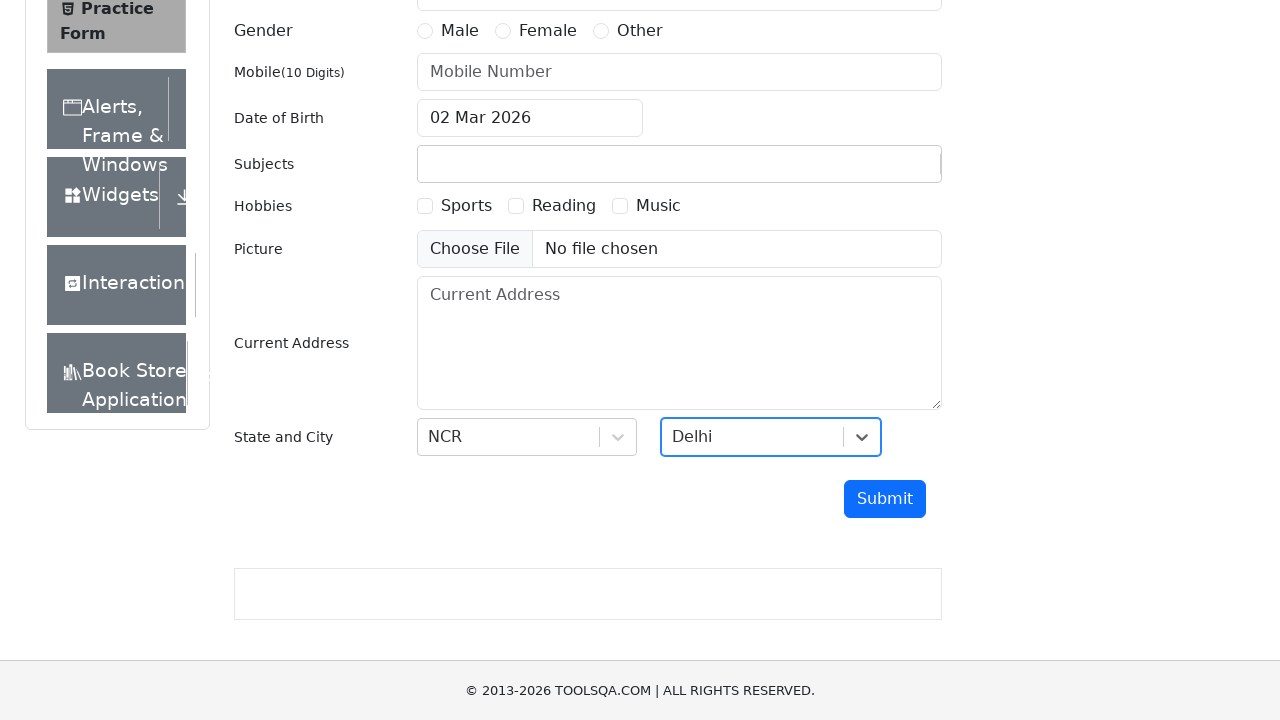

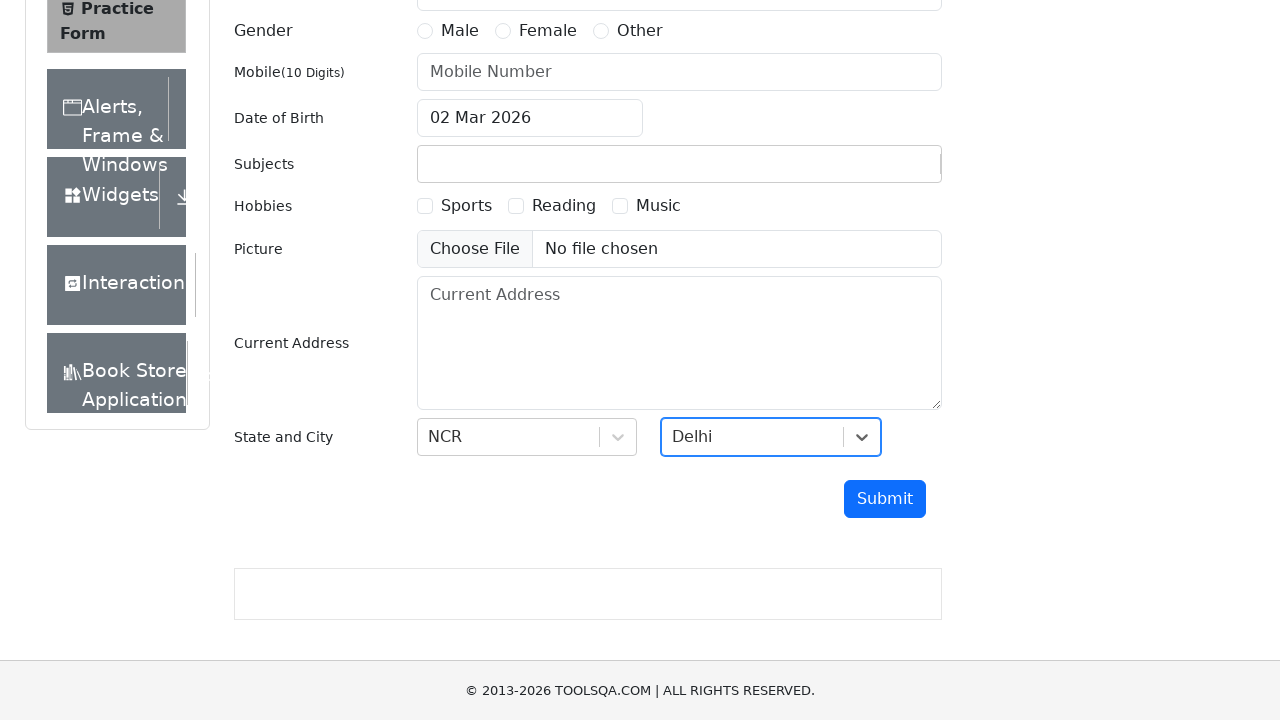